Opens multiple links from a footer section in new tabs by sending Ctrl+Enter to each link, then iterates through all opened tabs

Starting URL: https://rahulshettyacademy.com/AutomationPractice/

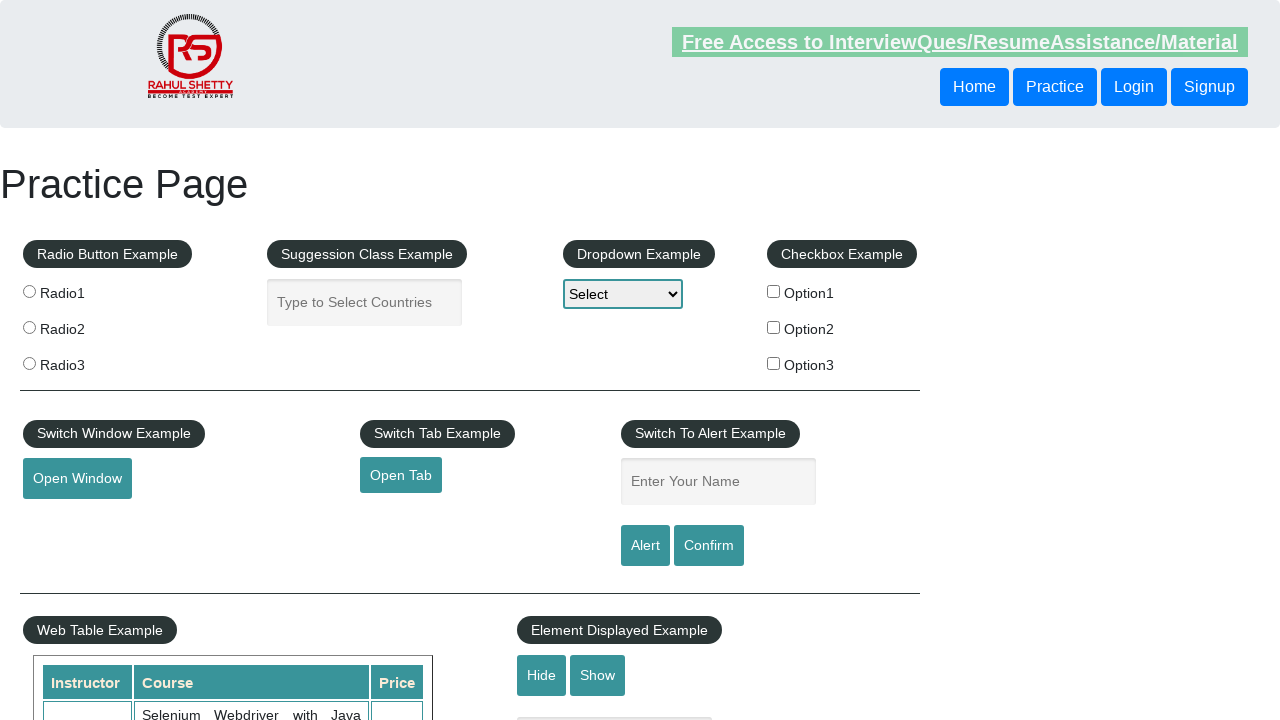

Located the footer section with id 'gf-BIG'
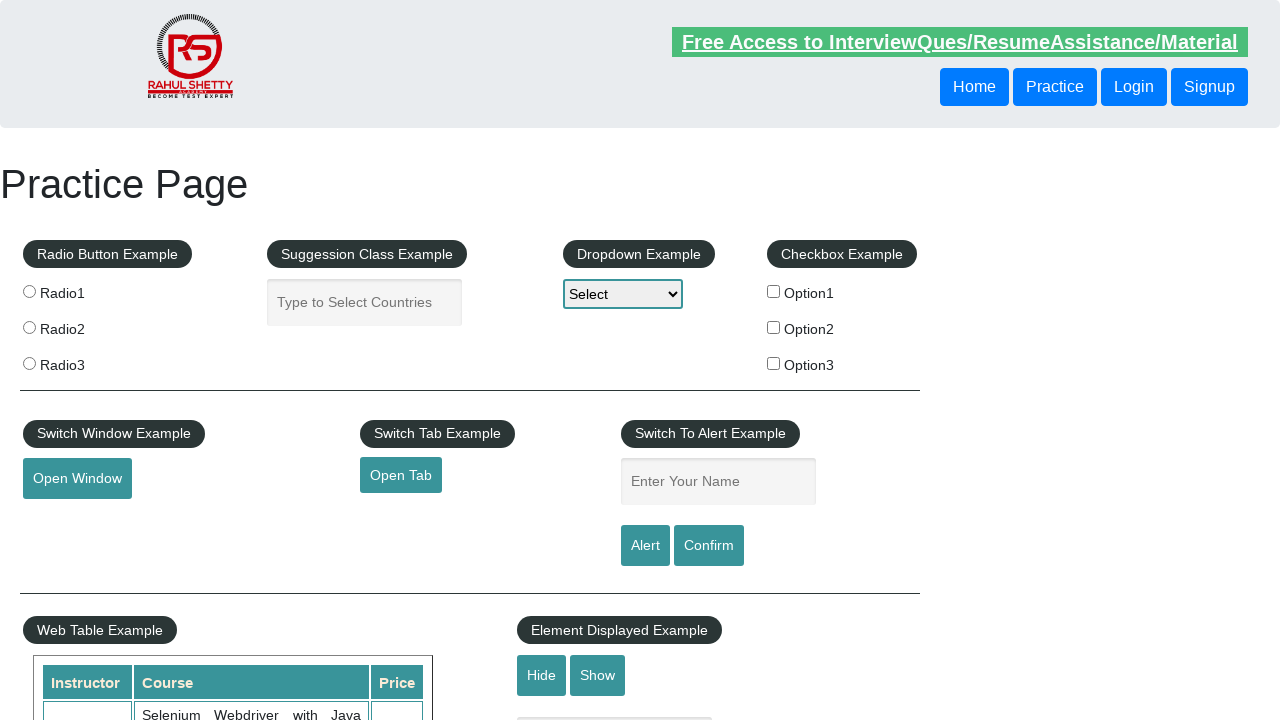

Located the first column list in the footer
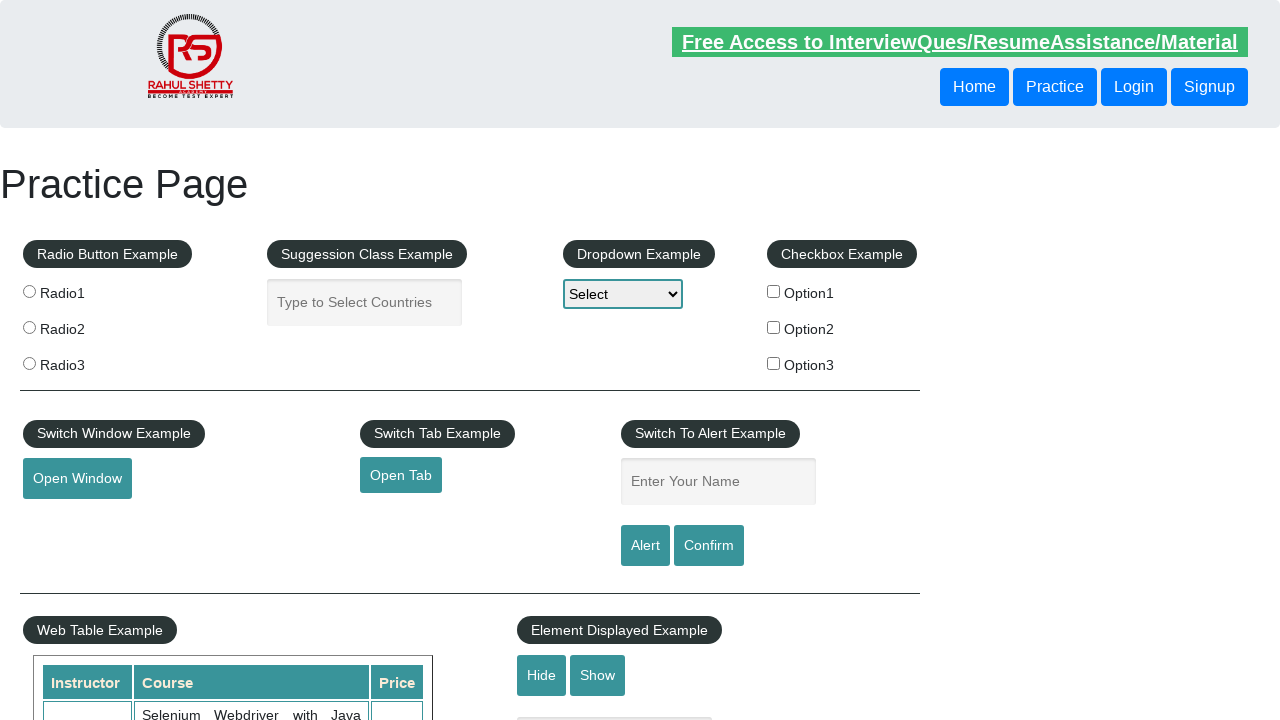

Retrieved all 5 links from the first column
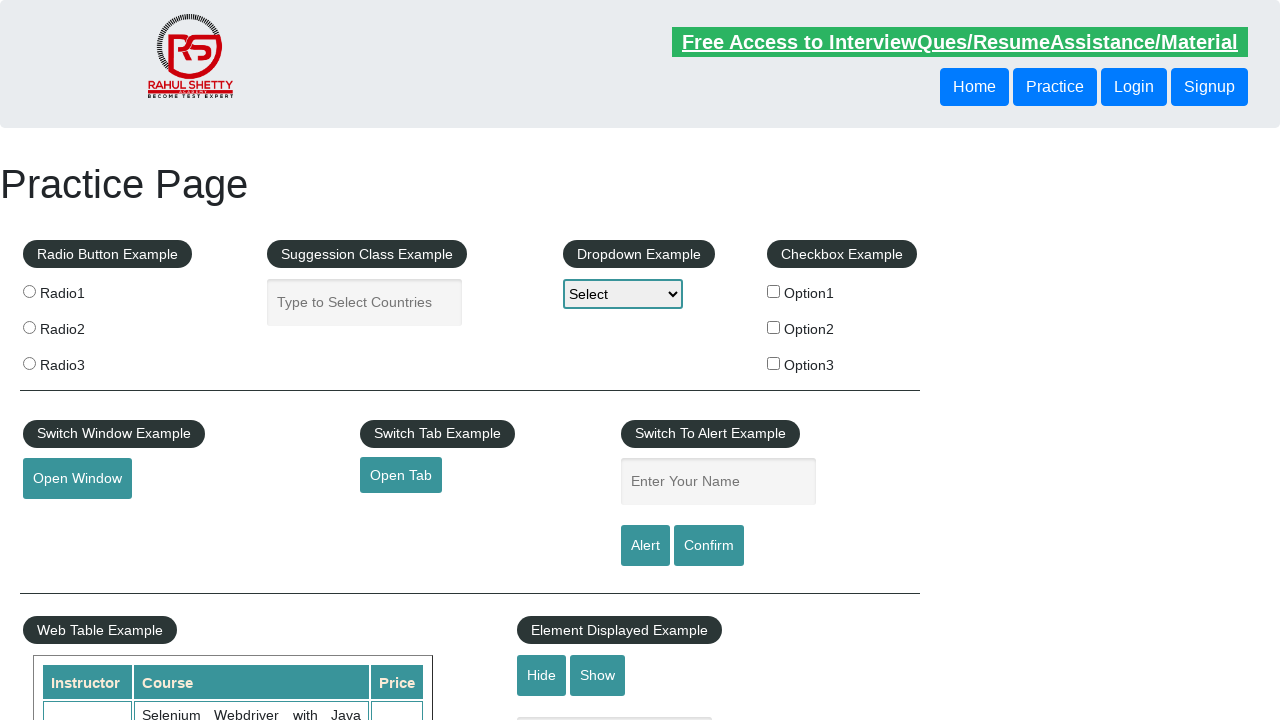

Opened link 1 in new tab using Ctrl+Enter on #gf-BIG >> xpath=//table/tbody/tr/td[1]/ul >> a >> nth=1
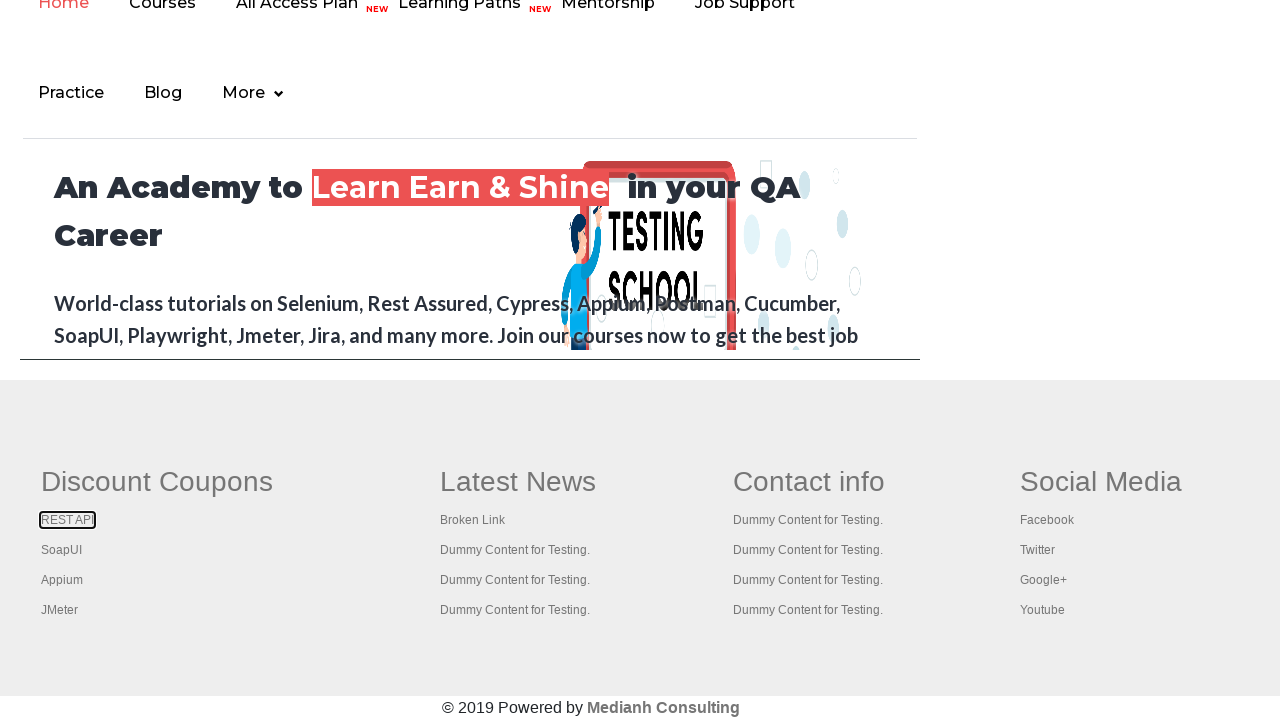

Opened link 2 in new tab using Ctrl+Enter on #gf-BIG >> xpath=//table/tbody/tr/td[1]/ul >> a >> nth=2
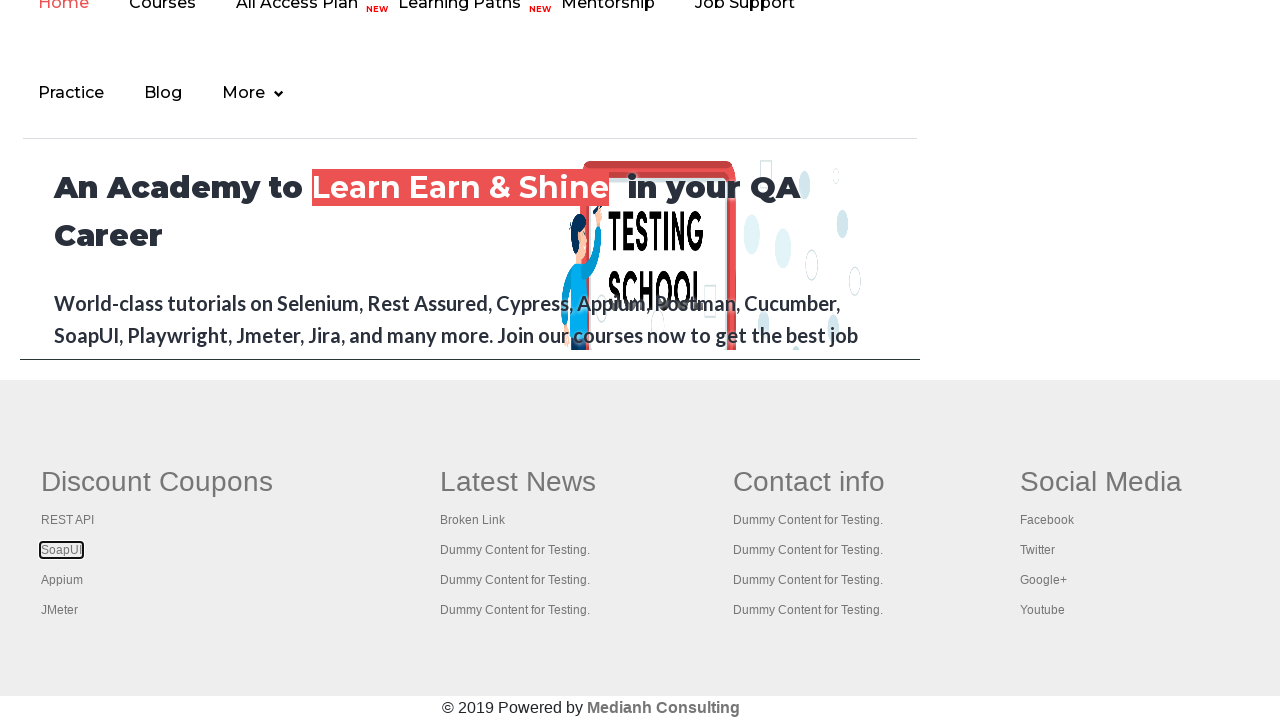

Opened link 3 in new tab using Ctrl+Enter on #gf-BIG >> xpath=//table/tbody/tr/td[1]/ul >> a >> nth=3
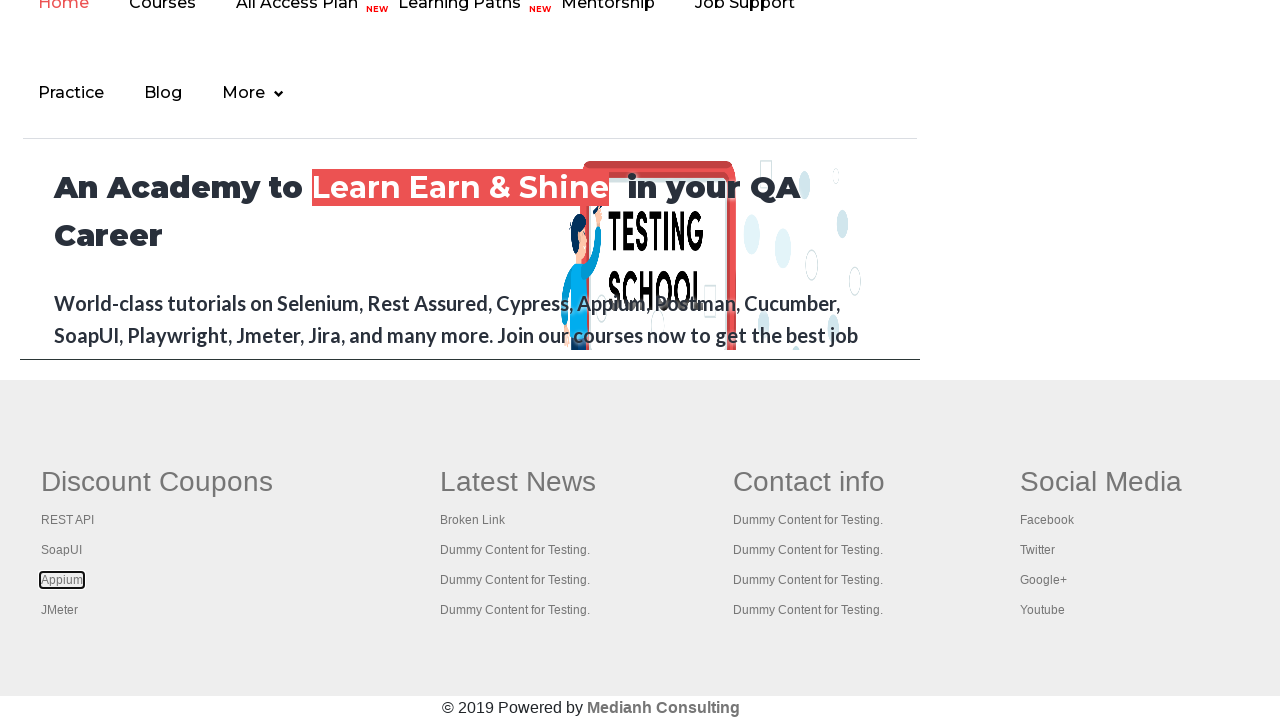

Opened link 4 in new tab using Ctrl+Enter on #gf-BIG >> xpath=//table/tbody/tr/td[1]/ul >> a >> nth=4
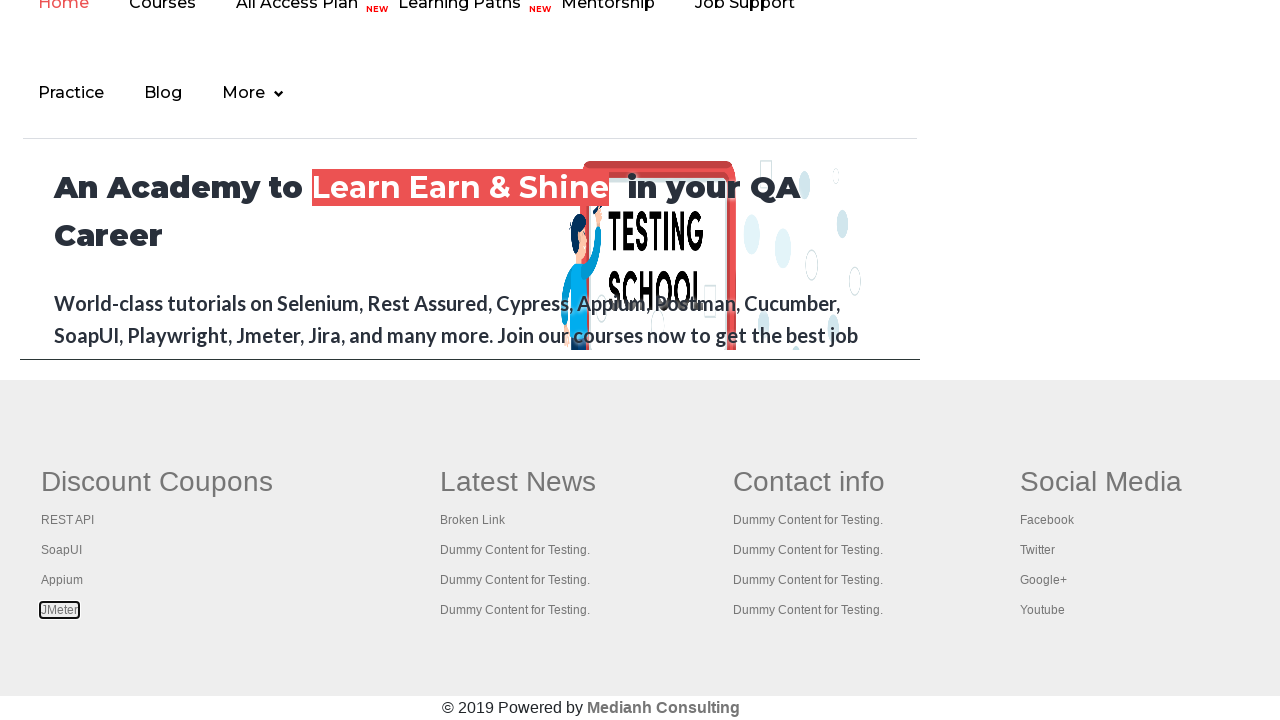

Retrieved all 5 open tabs/pages from context
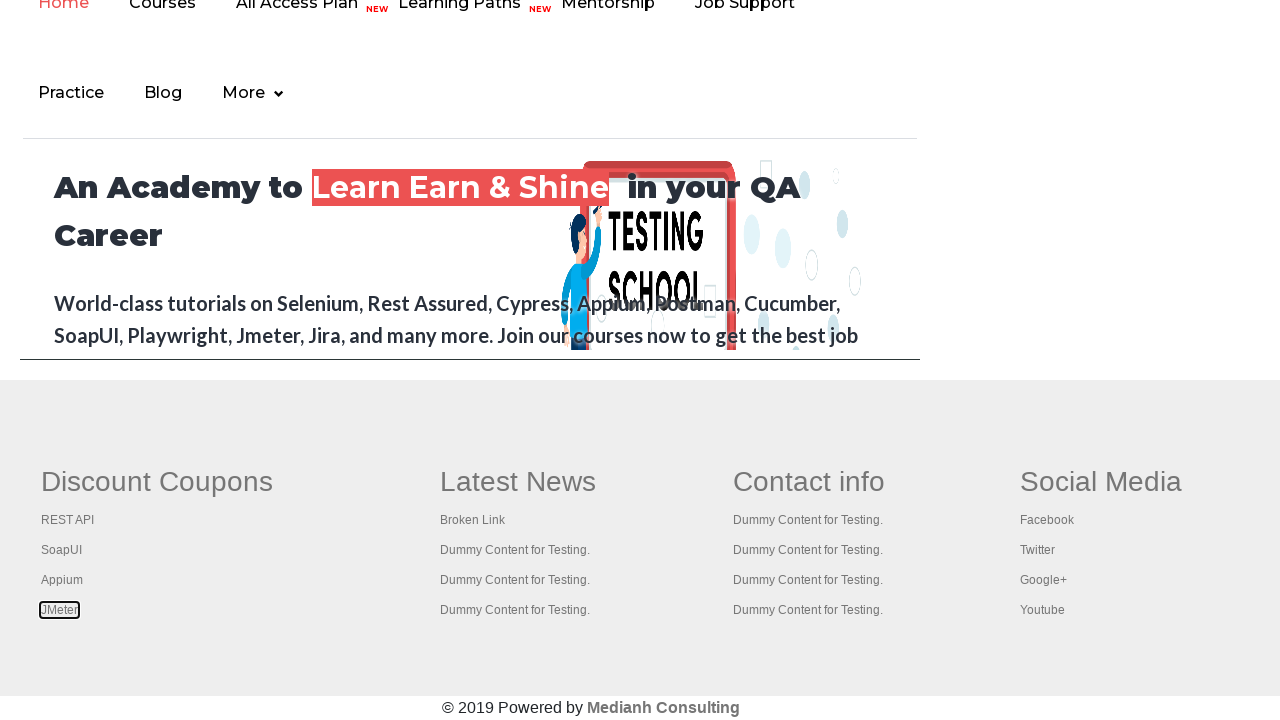

Brought tab 1 to focus
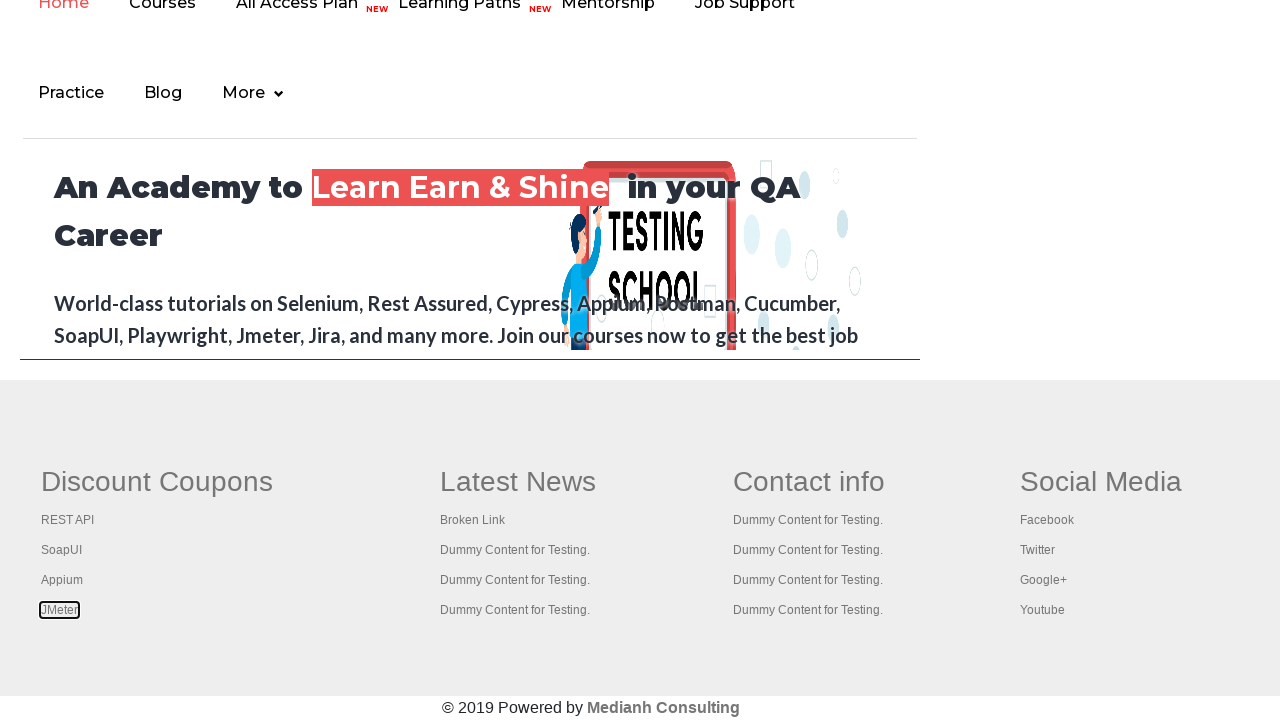

Tab 1 finished loading
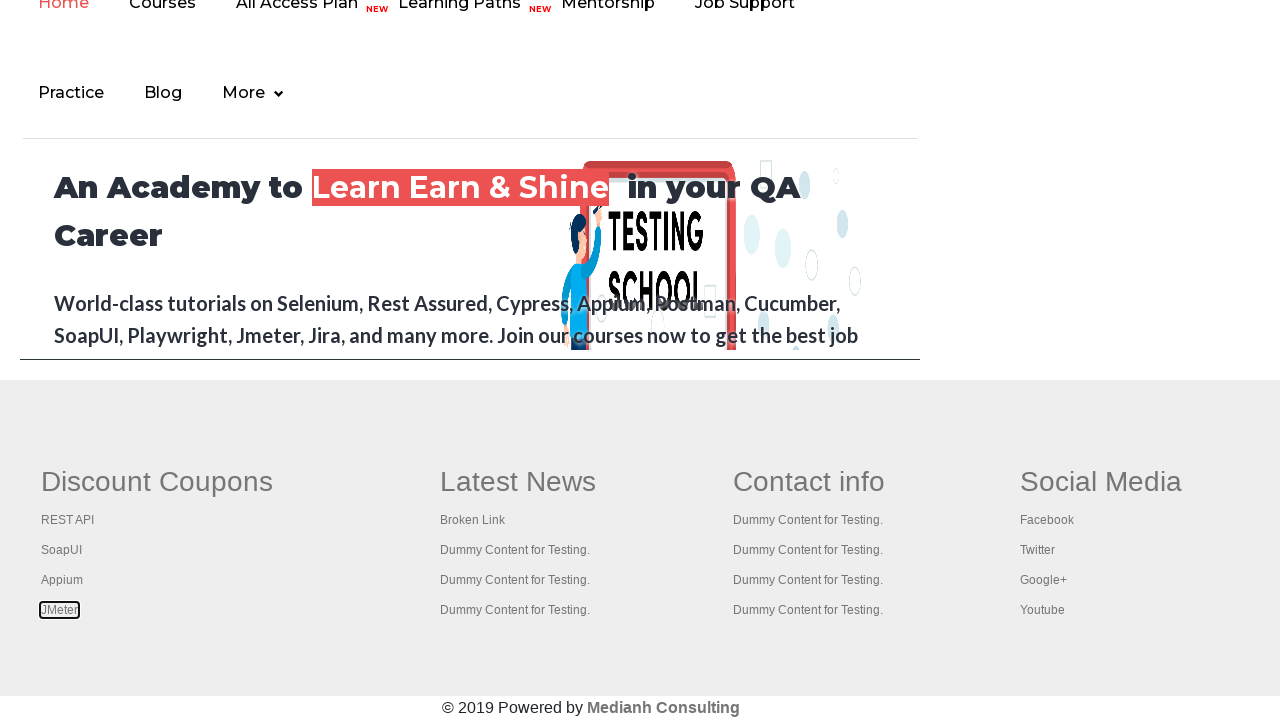

Brought tab 2 to focus
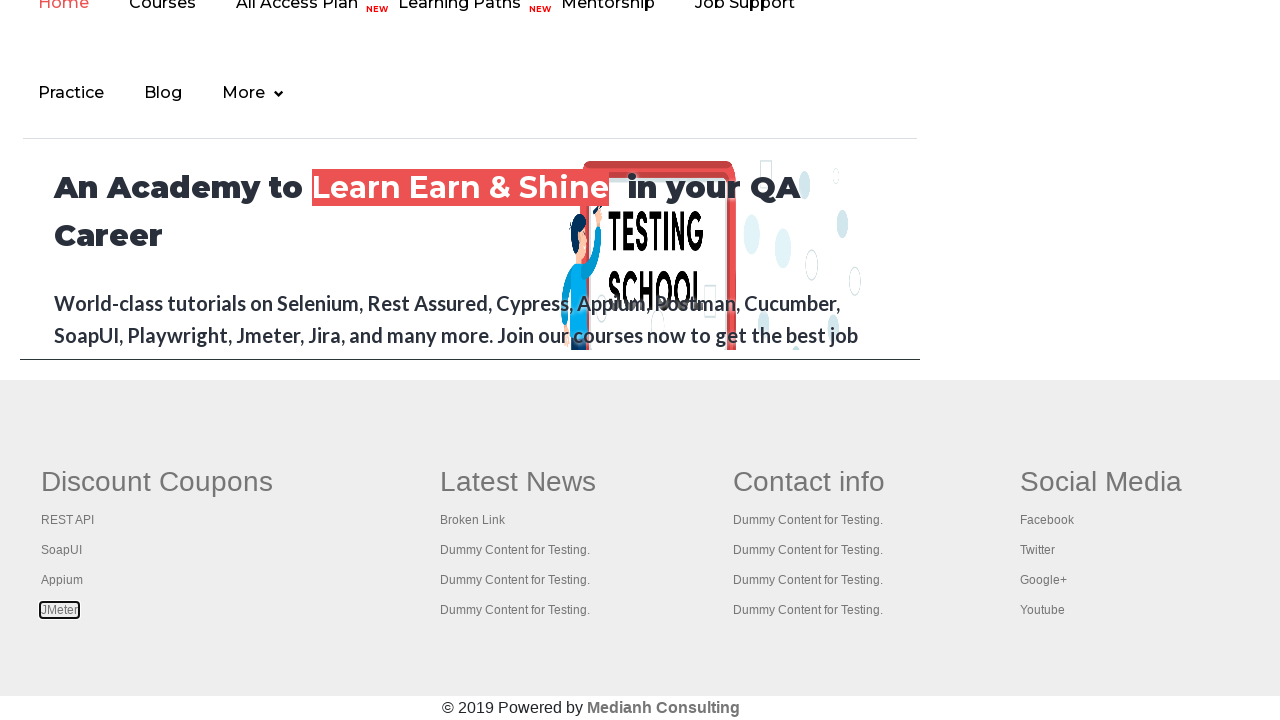

Tab 2 finished loading
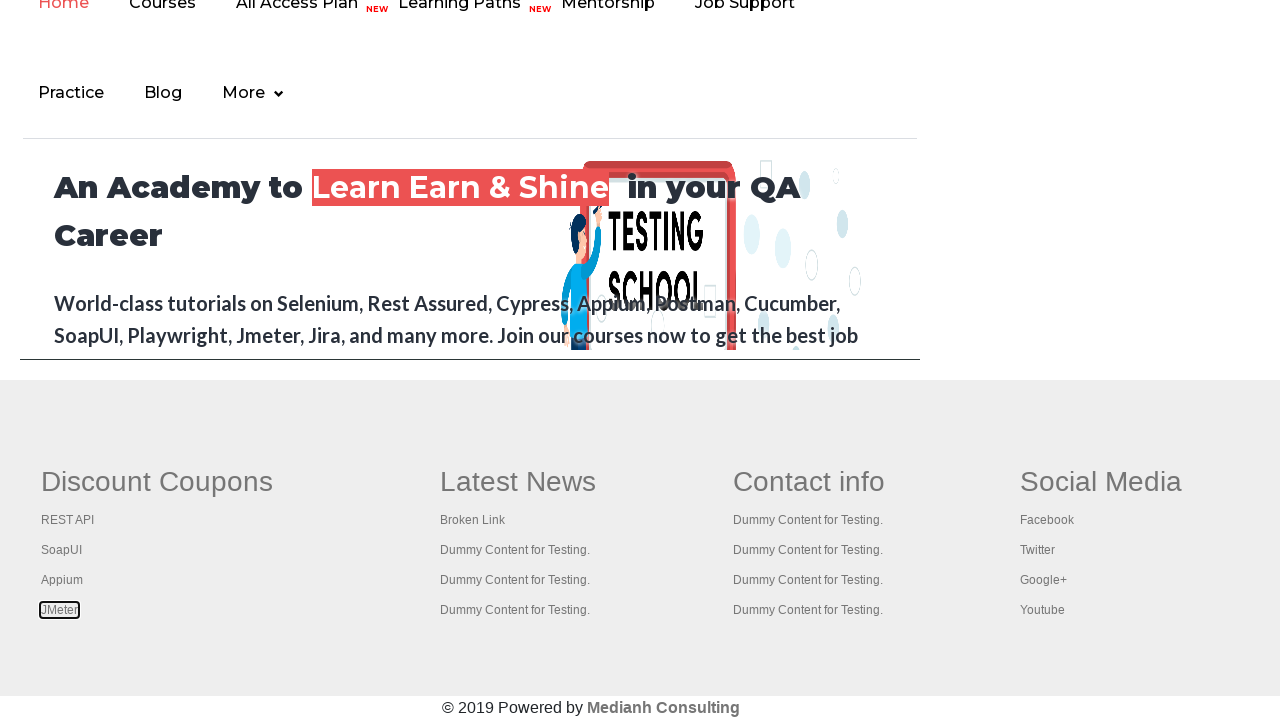

Brought tab 3 to focus
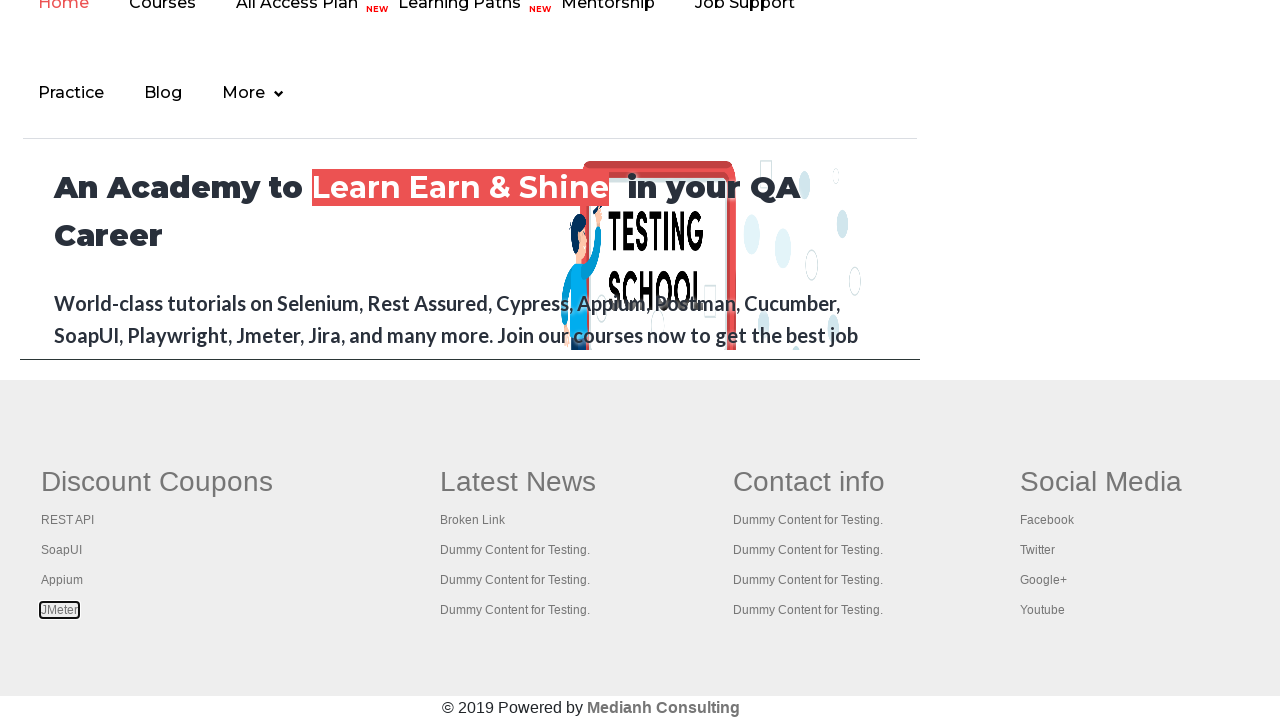

Tab 3 finished loading
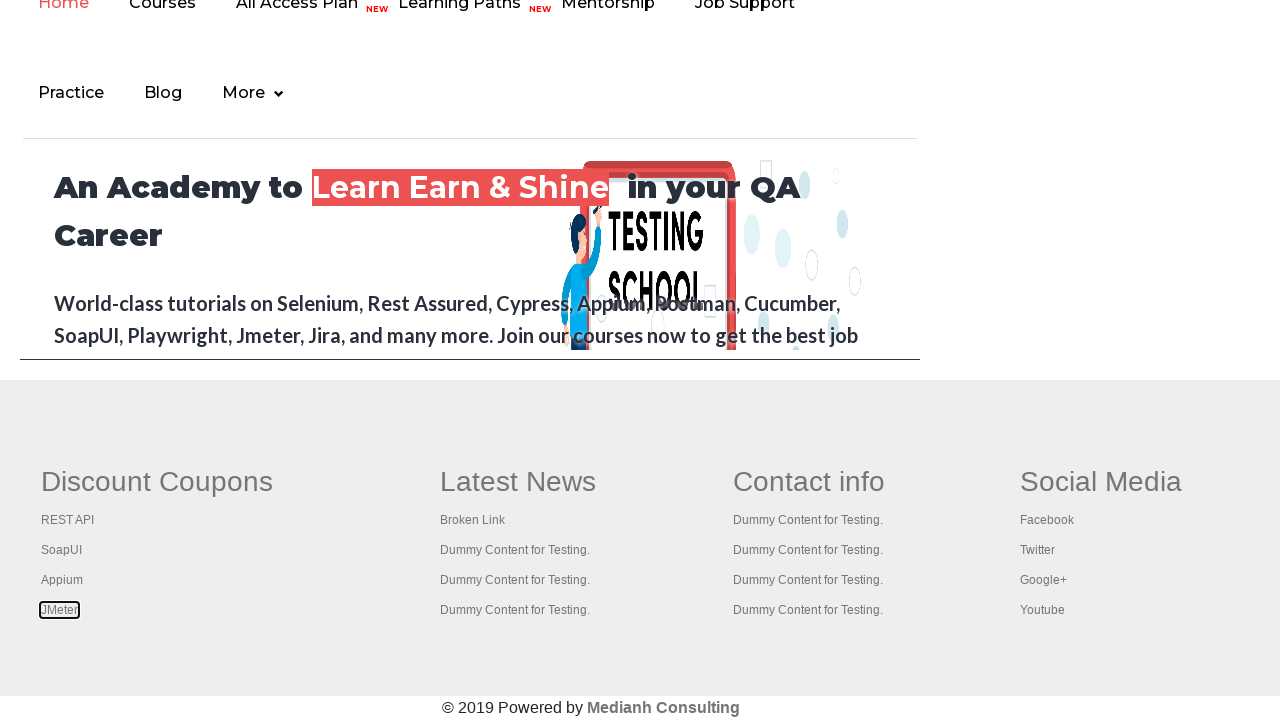

Brought tab 4 to focus
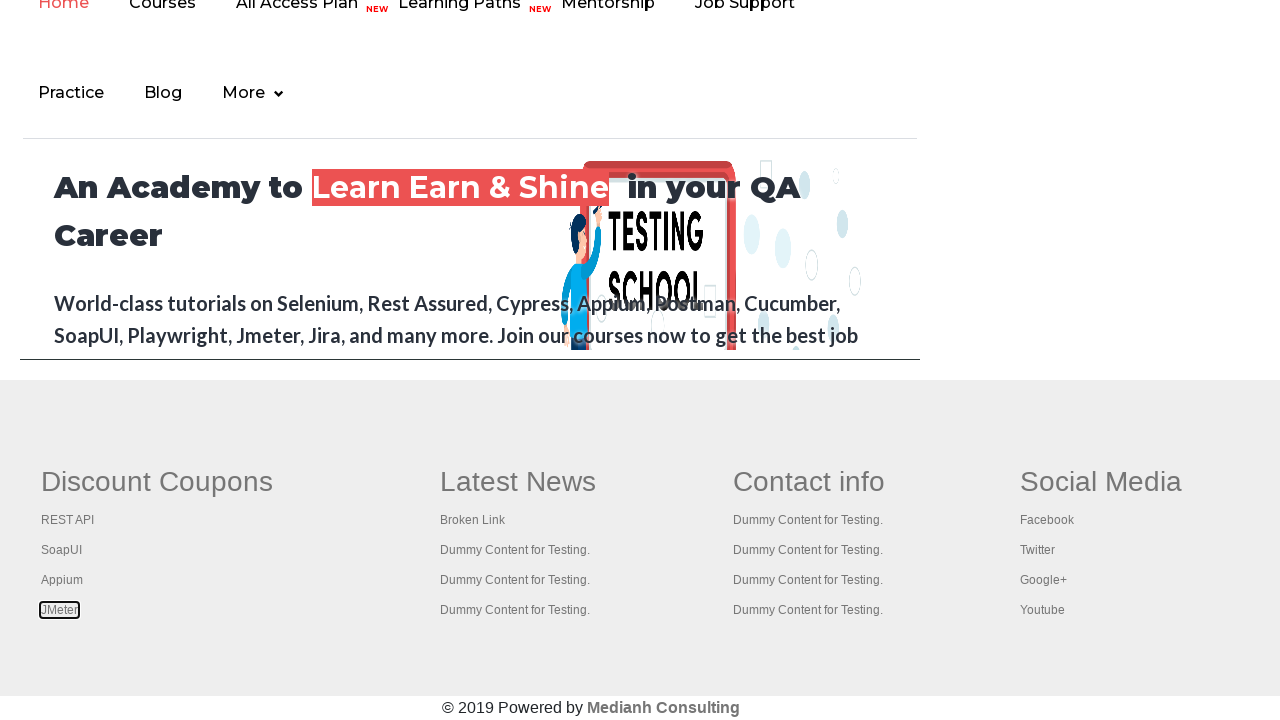

Tab 4 finished loading
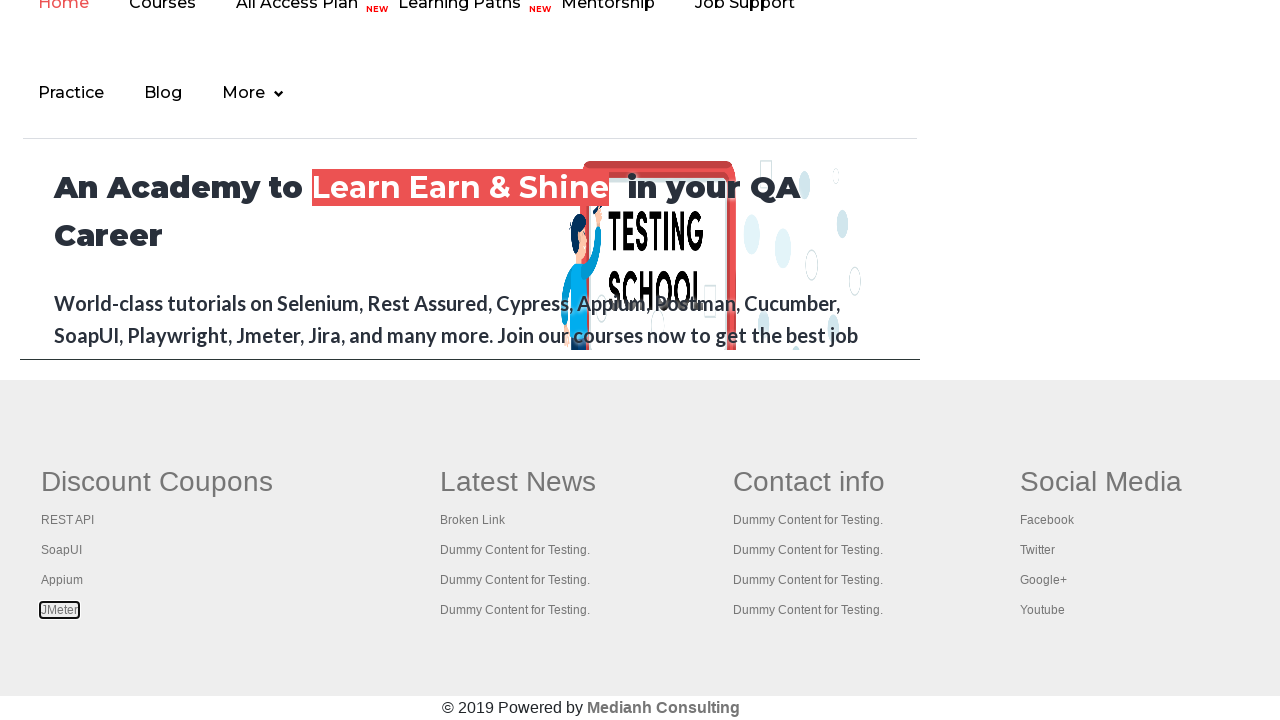

Brought tab 5 to focus
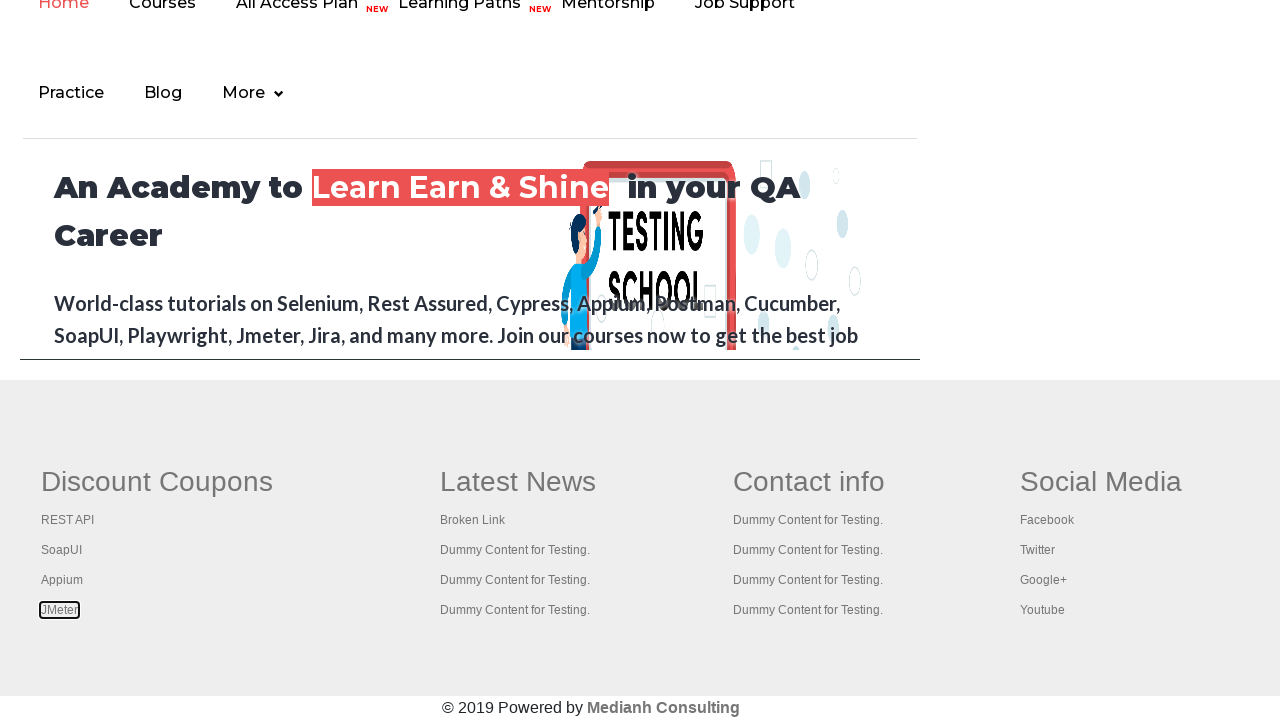

Tab 5 finished loading
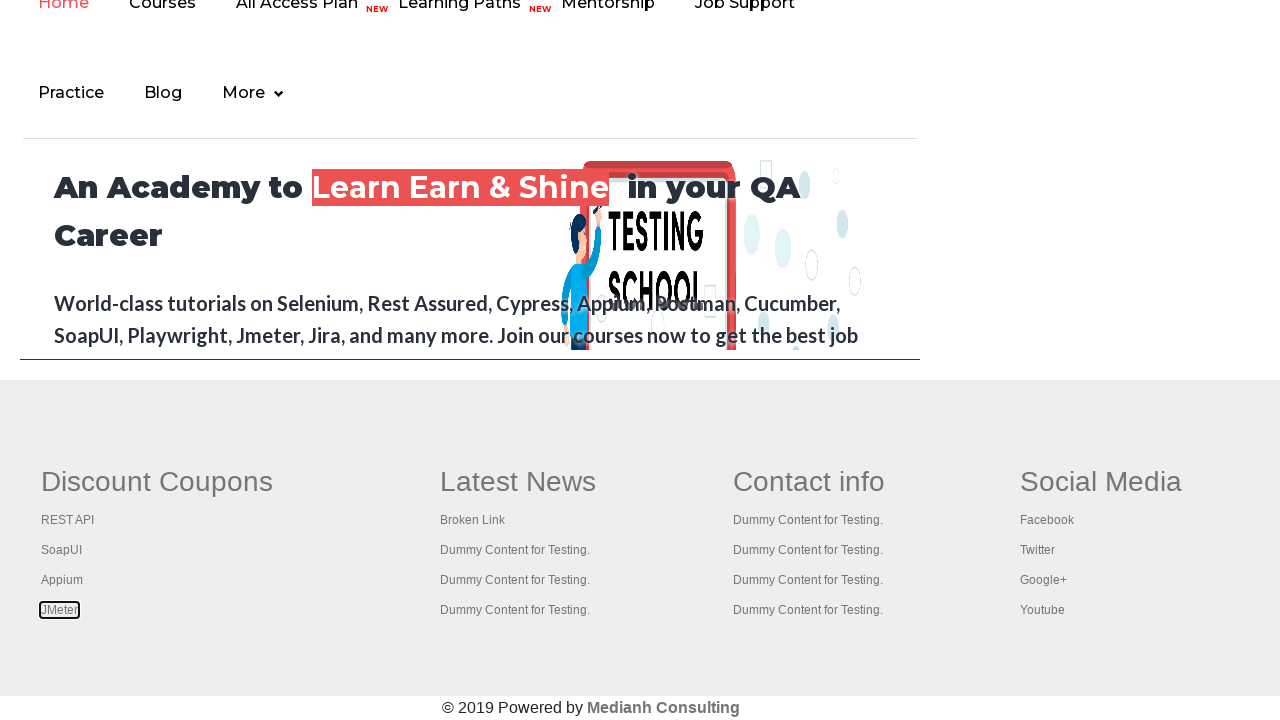

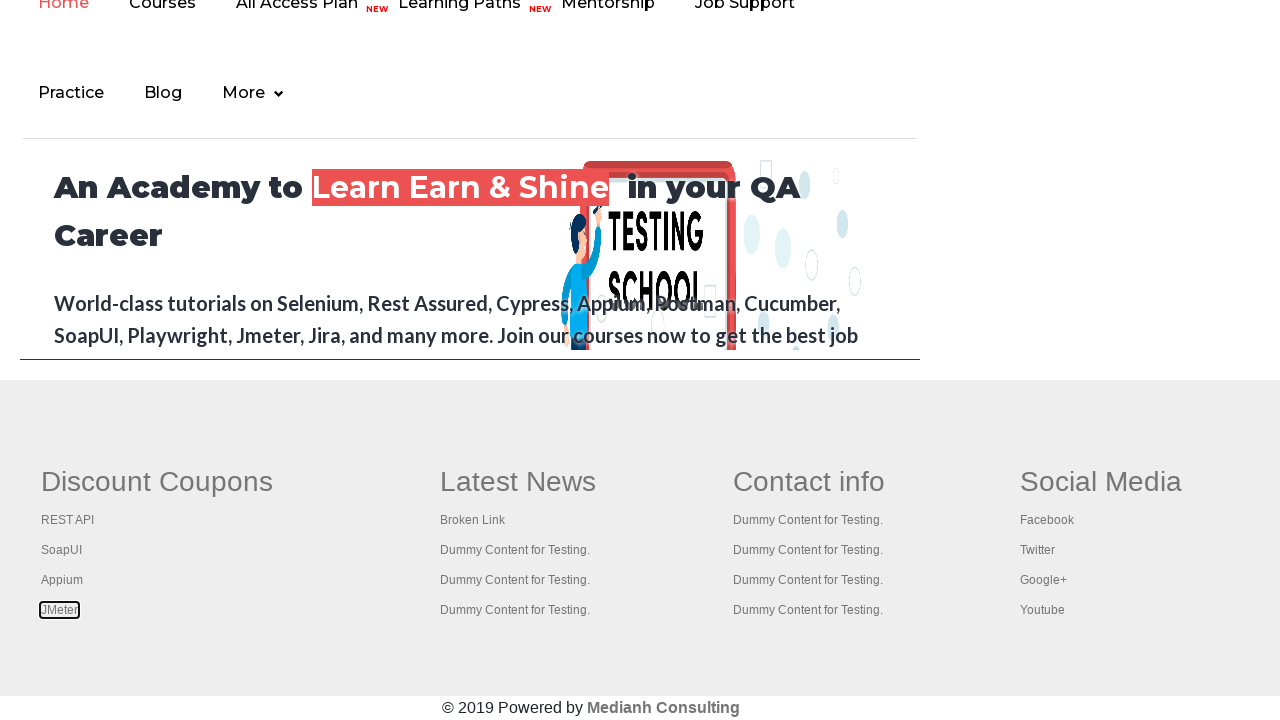